Tests a math problem form by calculating an answer from a displayed value, filling the answer field, selecting robot verification options, and submitting the form

Starting URL: http://suninjuly.github.io/math.html

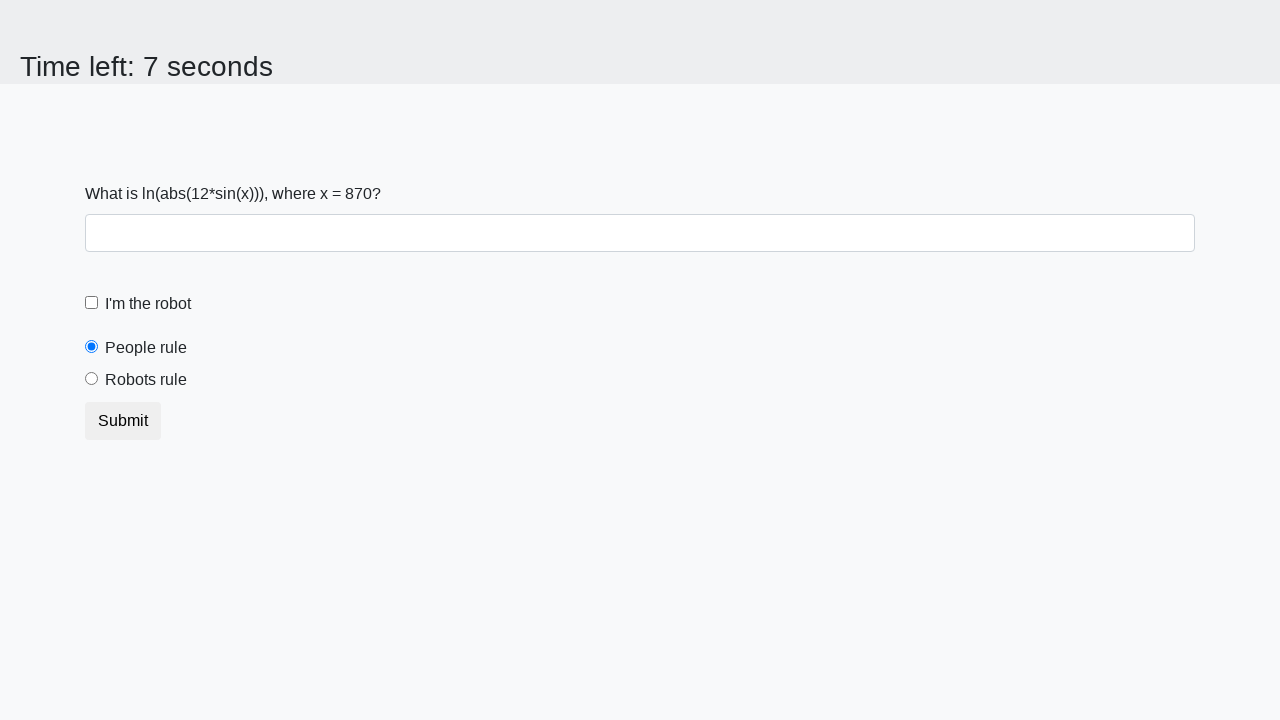

Located the input value element
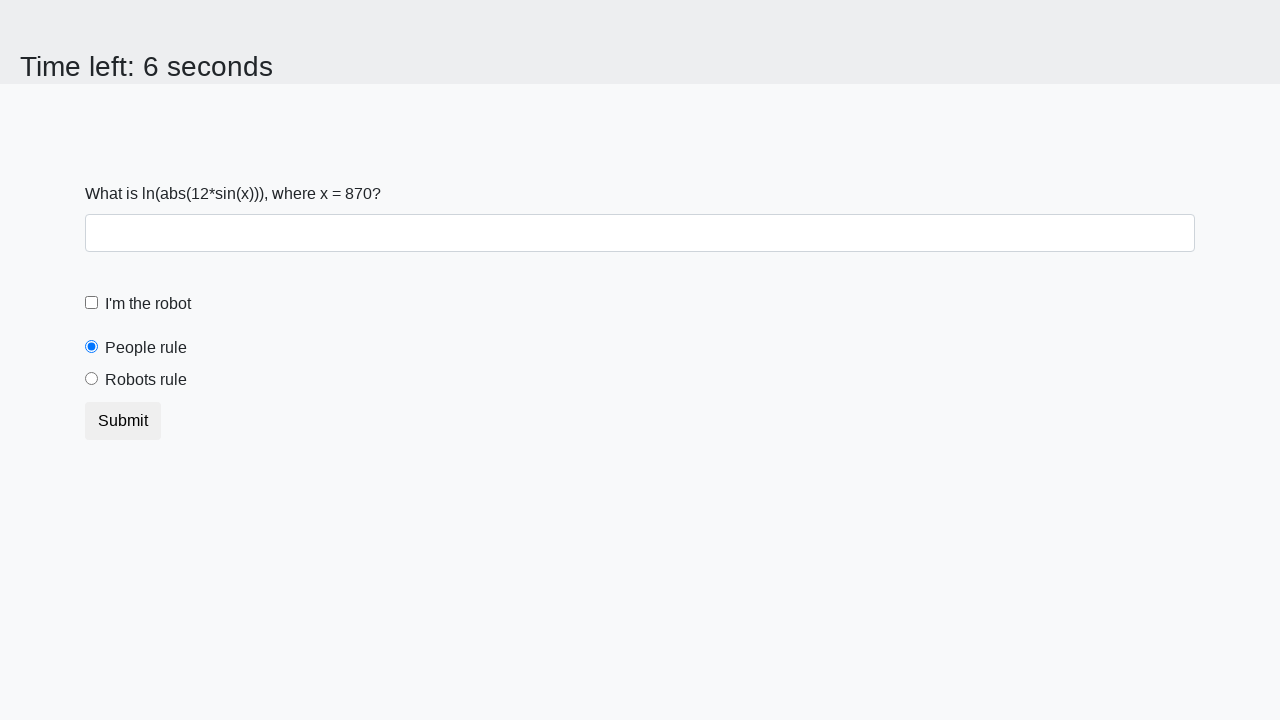

Extracted input value: 870
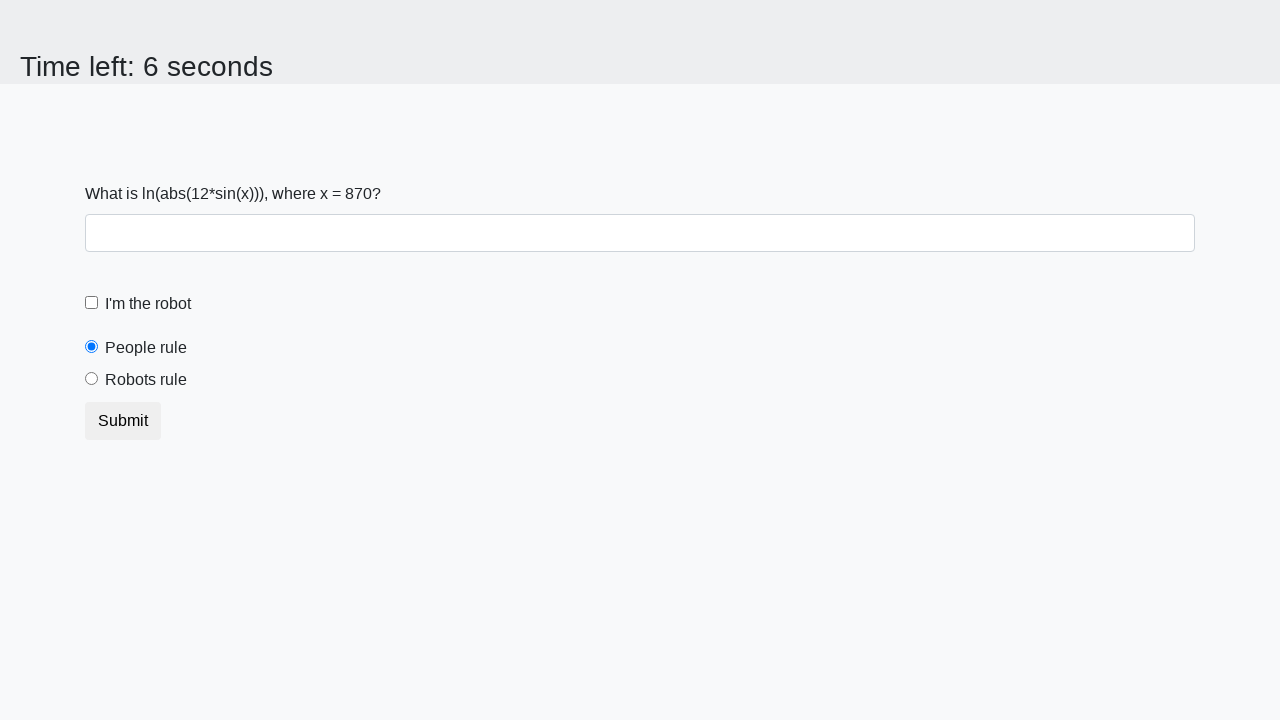

Calculated answer using math formula: 0.9678949377151517
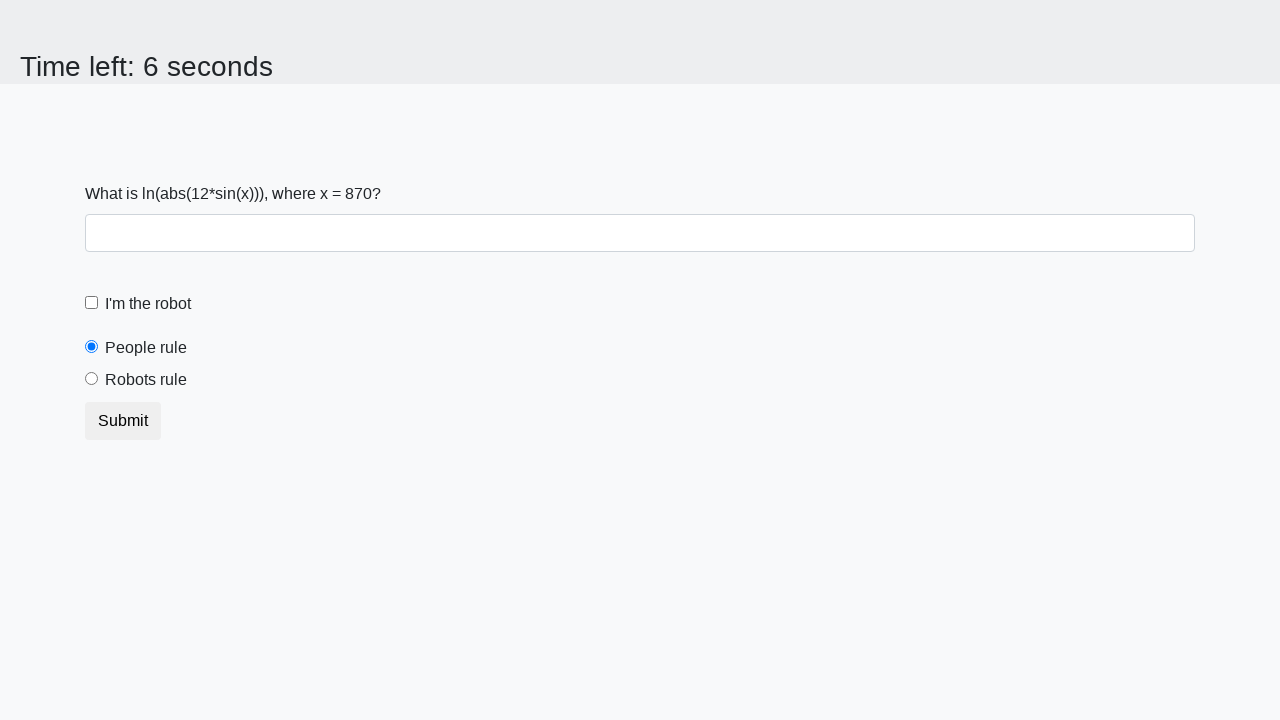

Filled answer field with calculated value: 0.9678949377151517 on #answer
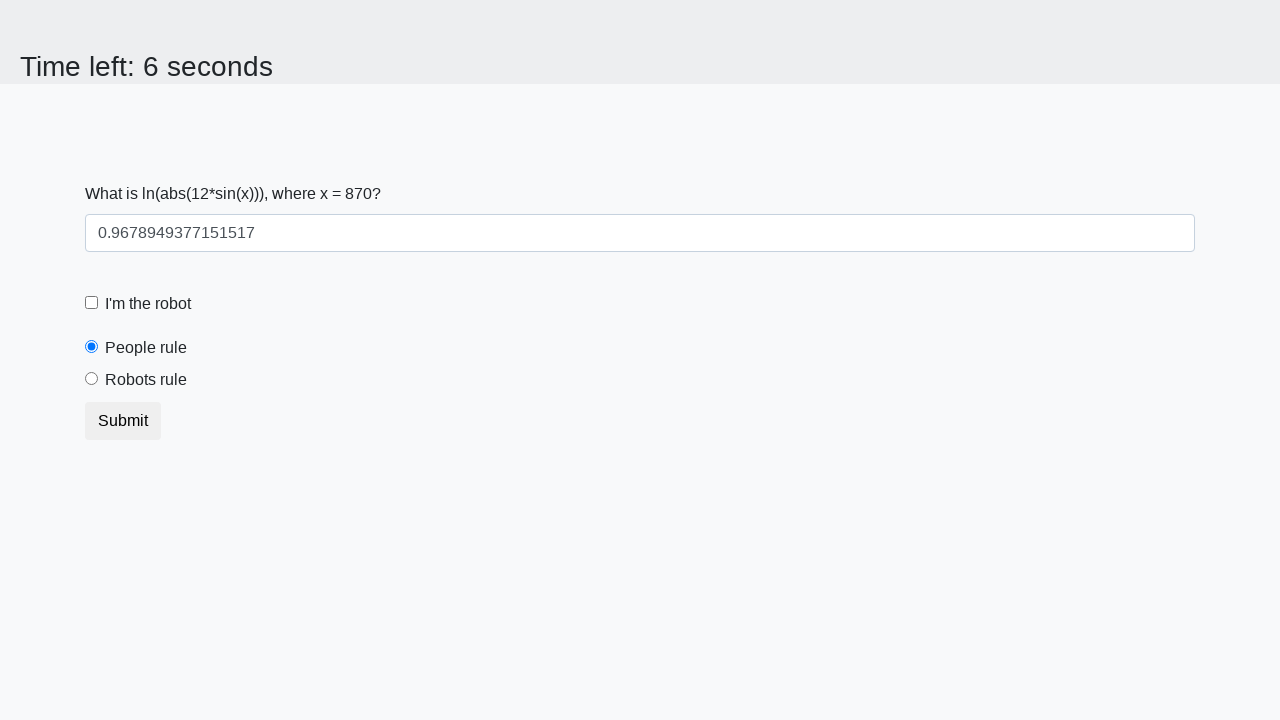

Clicked robot checkbox for verification at (92, 303) on #robotCheckbox
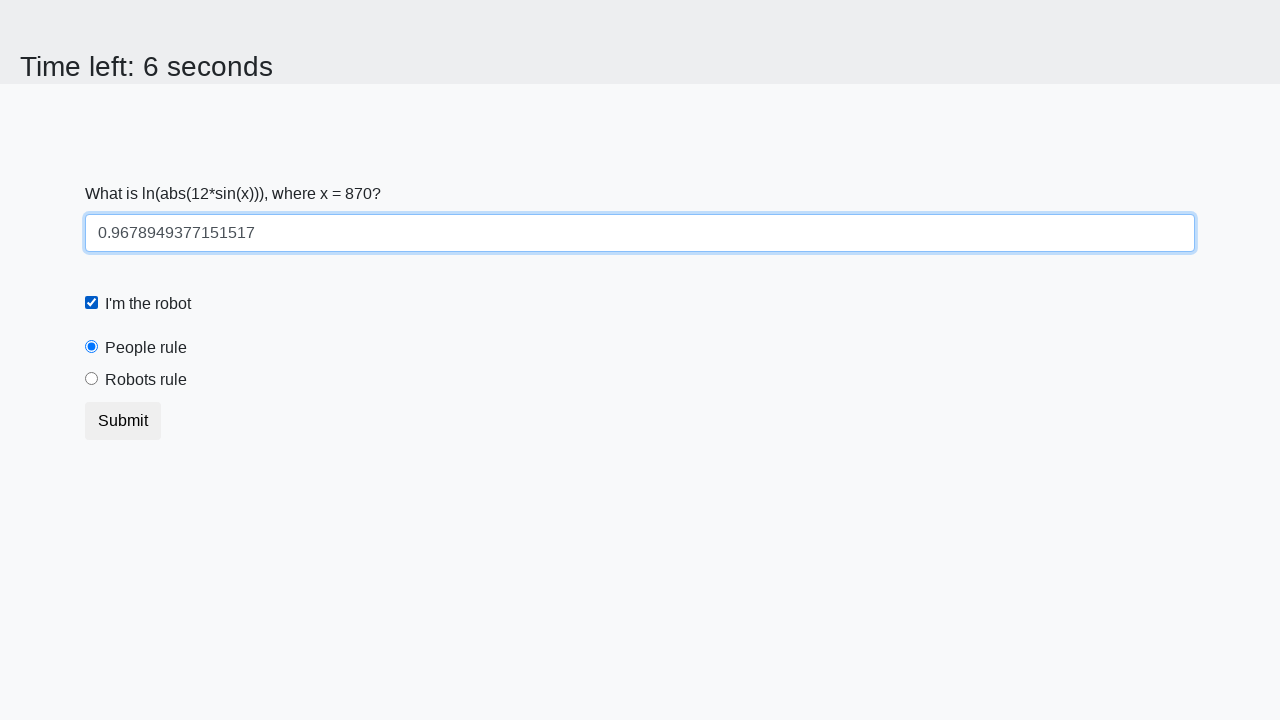

Selected 'robots rule' radio button at (92, 379) on #robotsRule
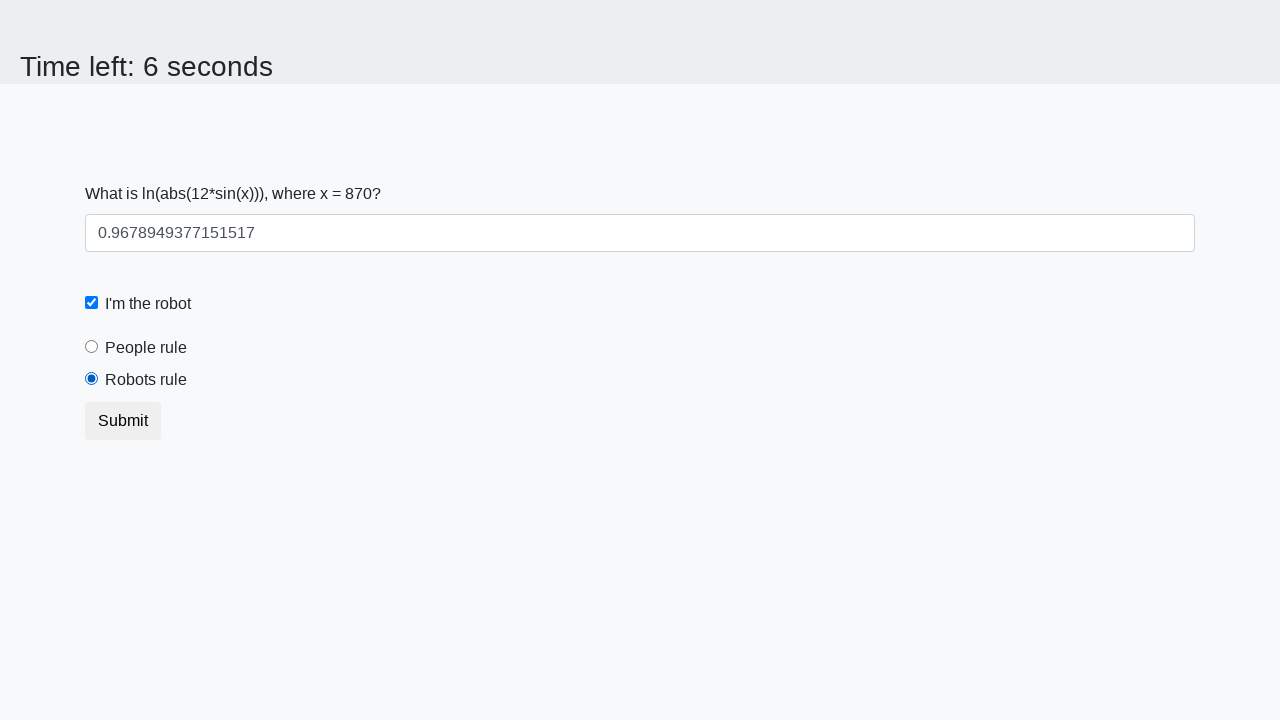

Clicked submit button to submit form at (123, 421) on button.btn
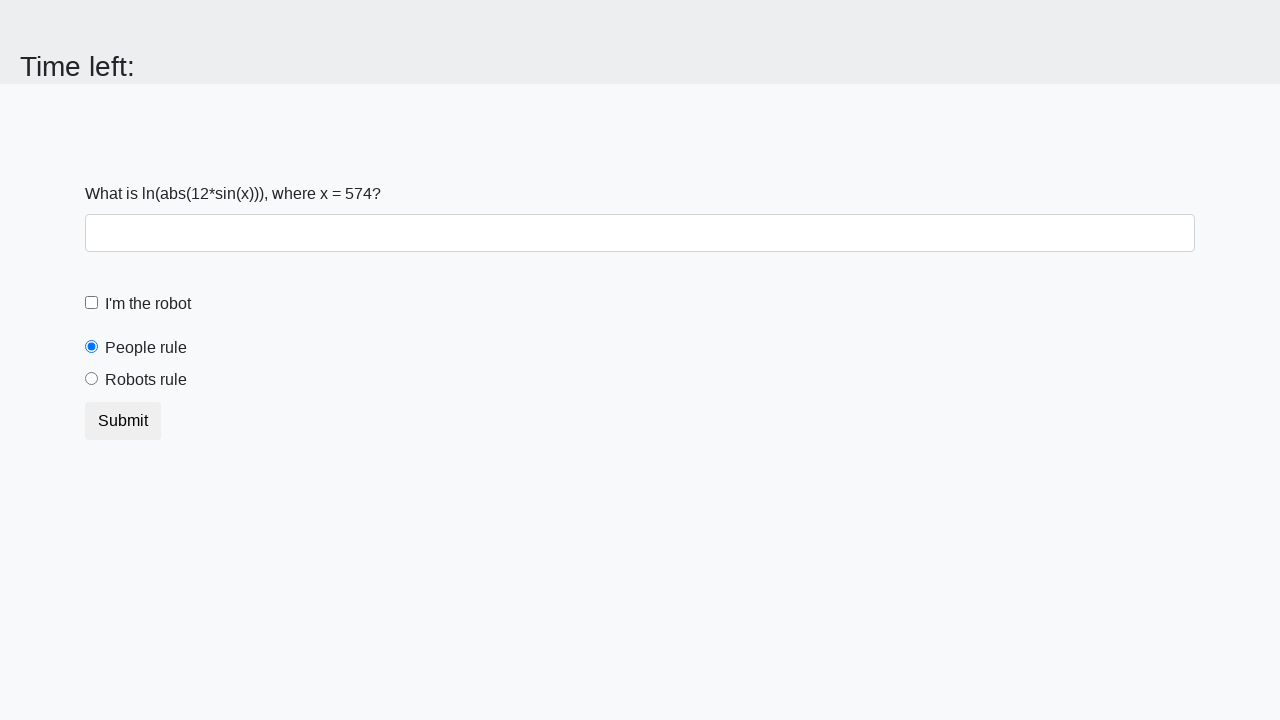

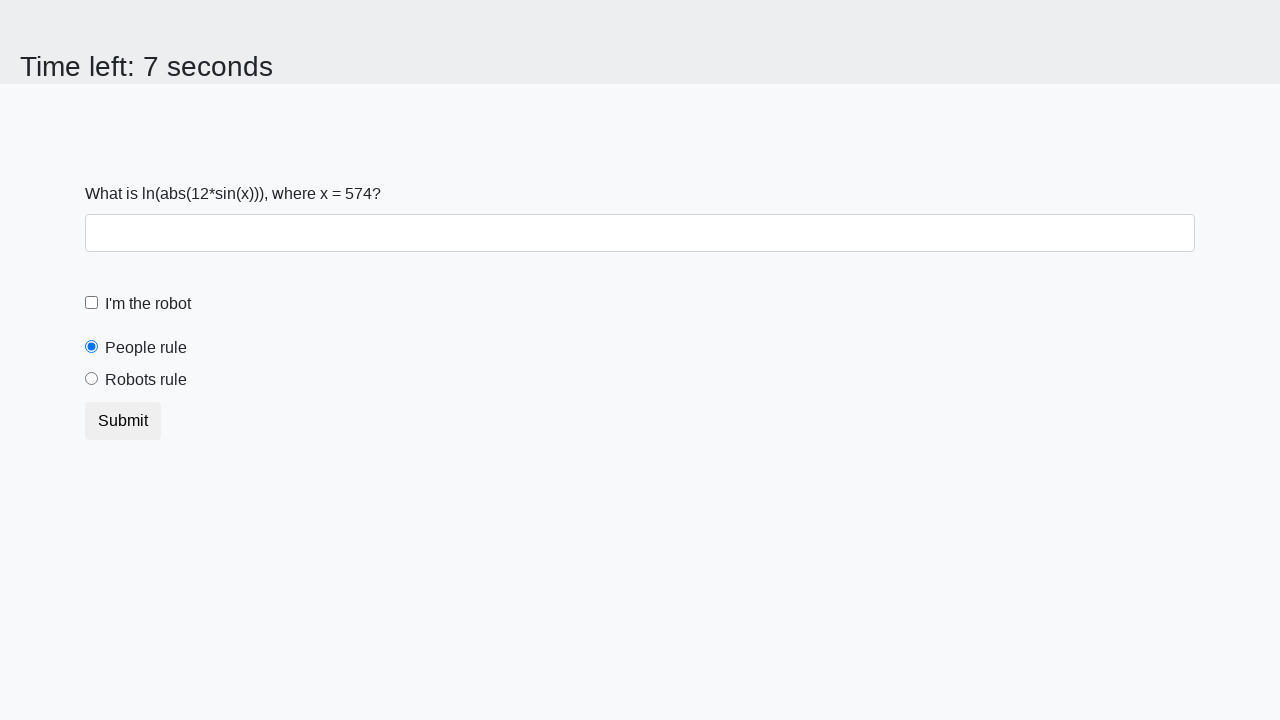